Tests window handle functionality by clicking a link that opens a new window, verifying content on both windows, and switching between them to confirm navigation works correctly.

Starting URL: https://the-internet.herokuapp.com/windows

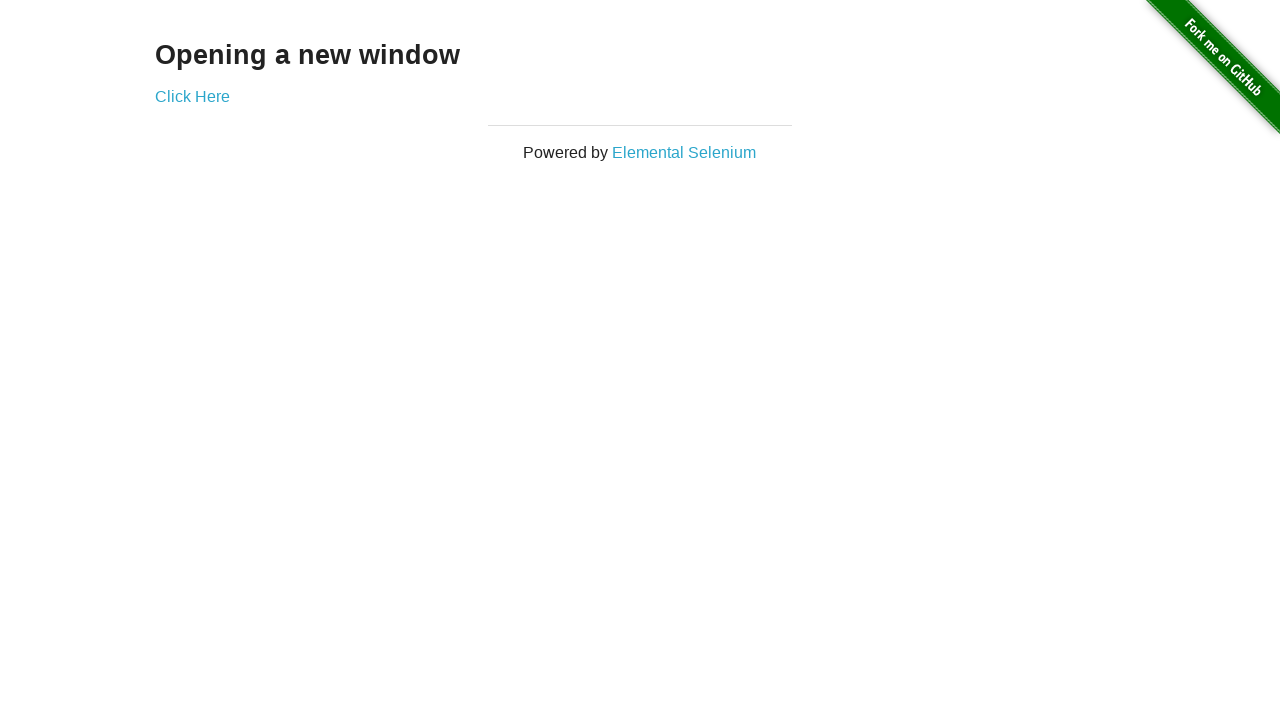

Retrieved heading text from first page
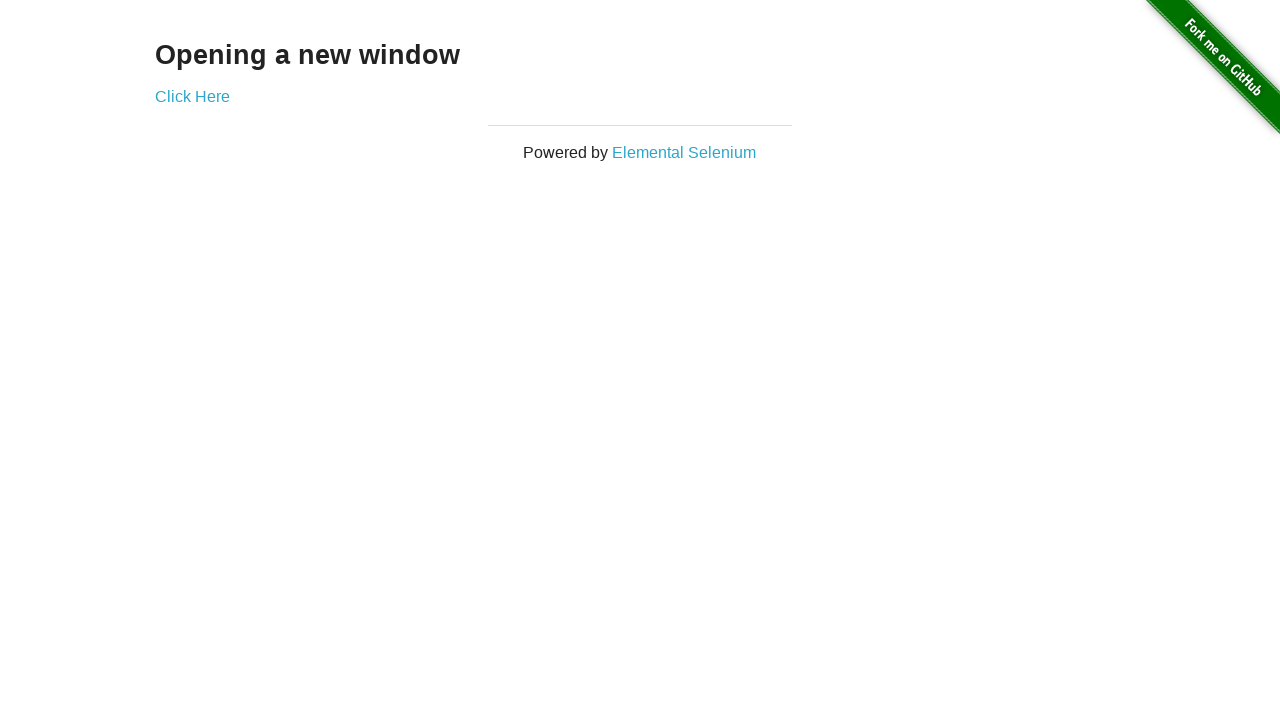

Verified first page heading is 'Opening a new window'
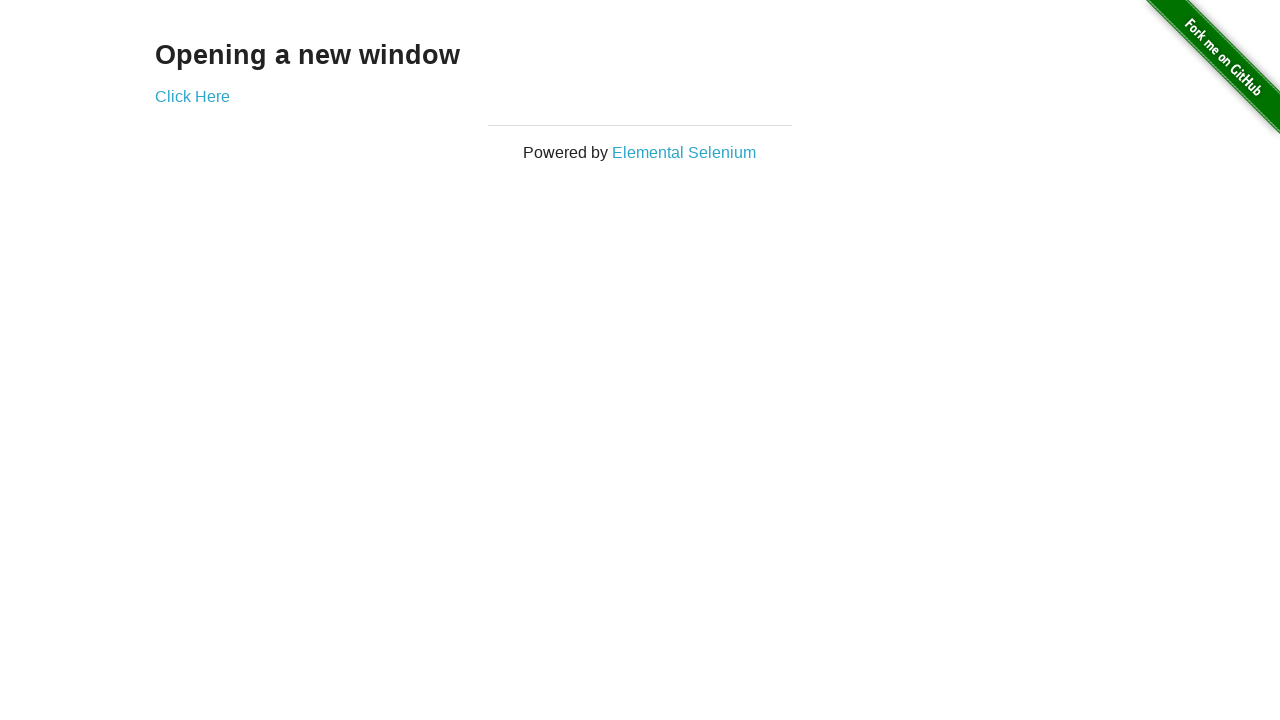

Verified first page title is 'The Internet'
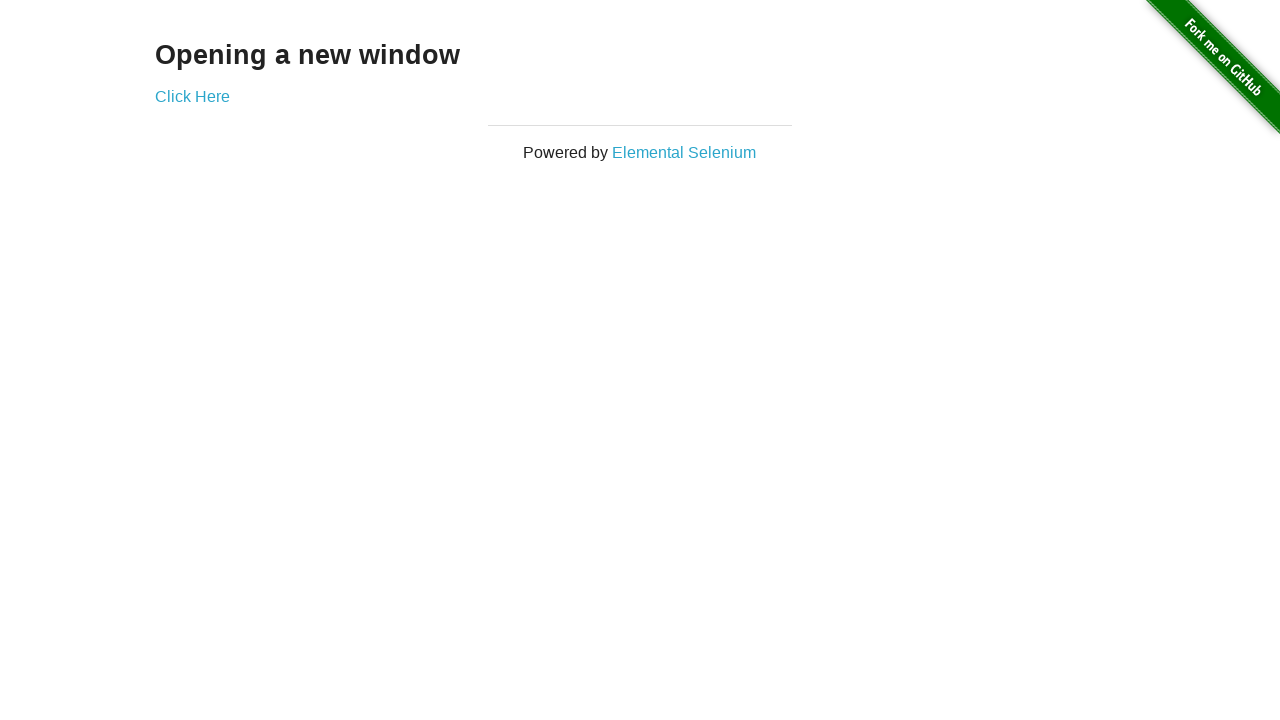

Clicked 'Click Here' link to open new window at (192, 96) on text=Click Here
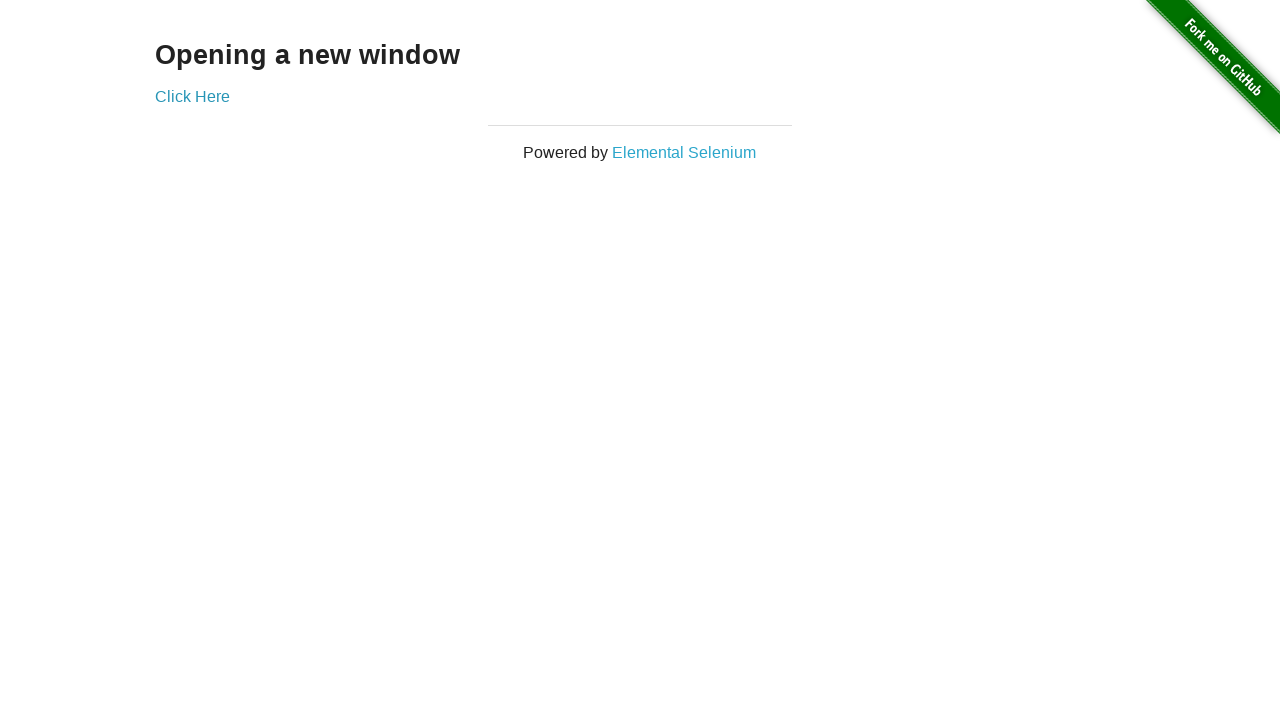

New window opened and page load completed
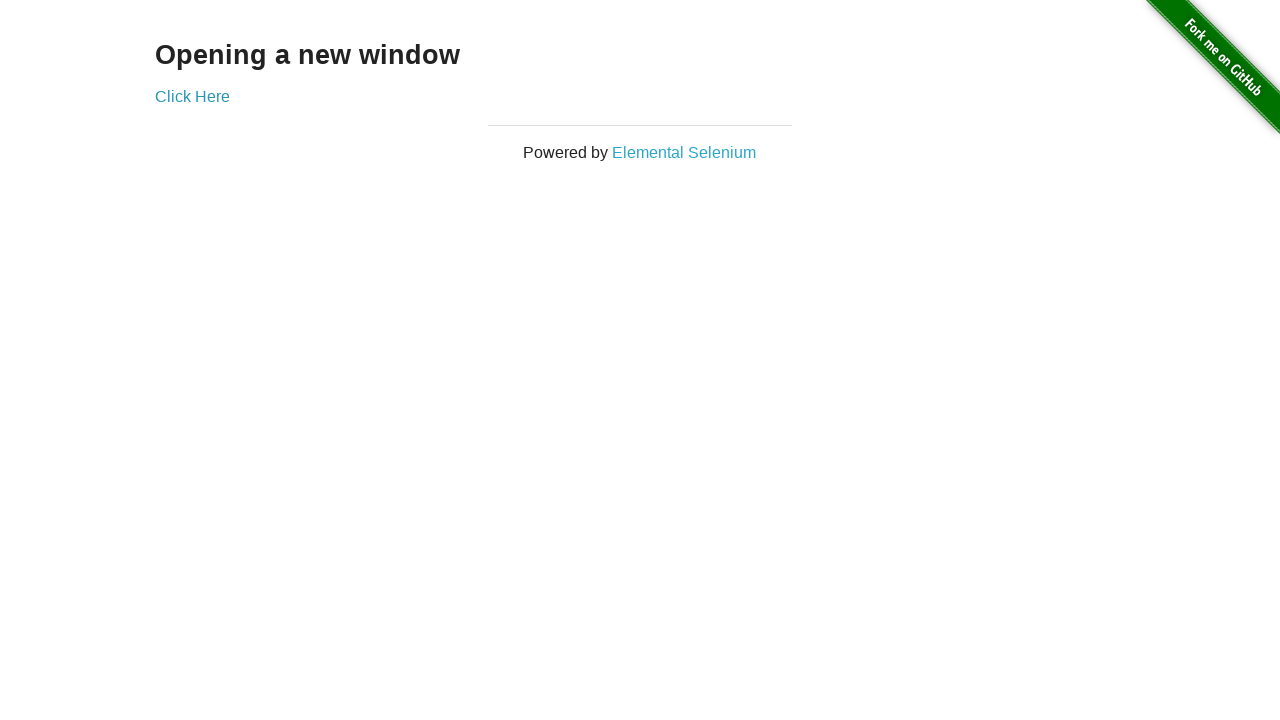

Verified new window title is 'New Window'
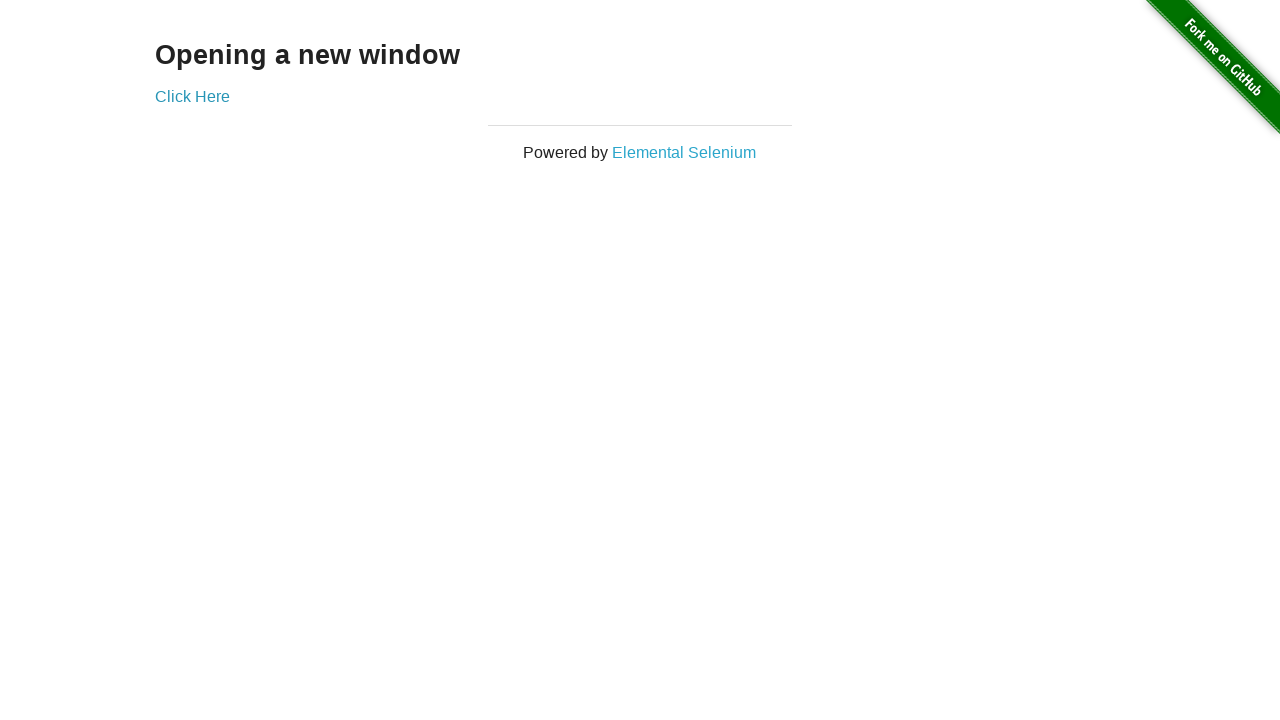

Retrieved heading text from new window
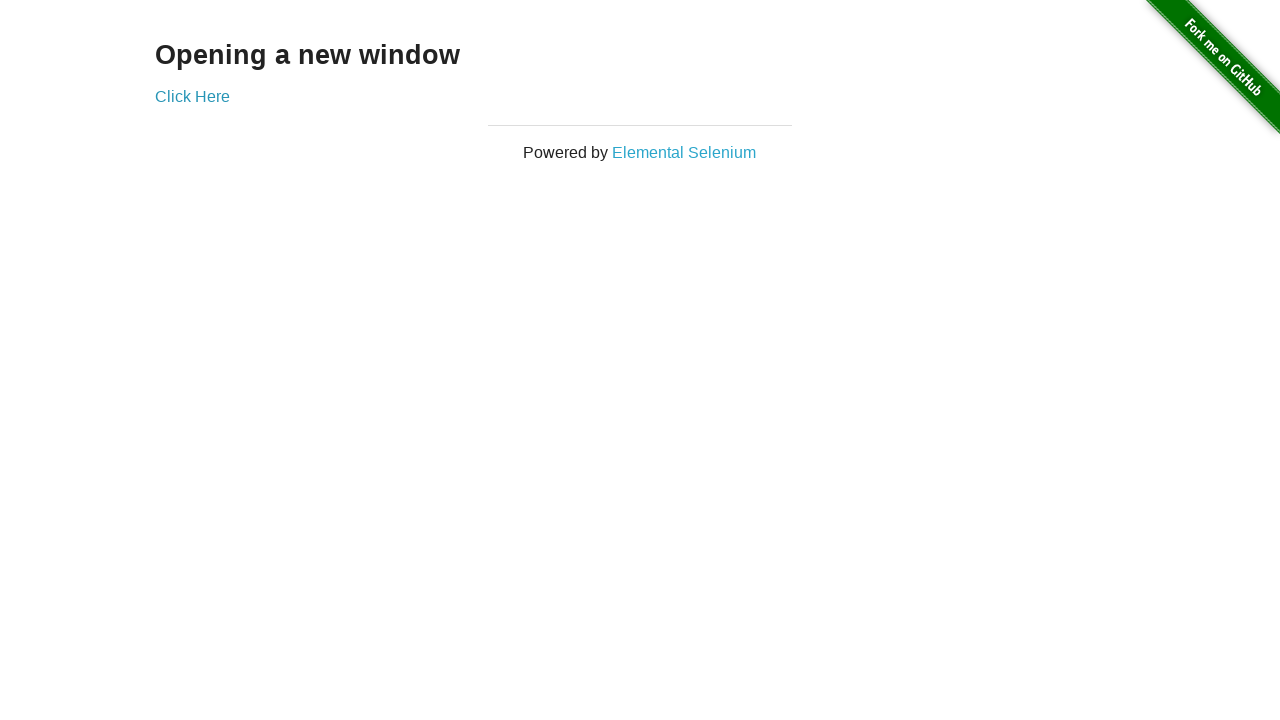

Verified new window heading is 'New Window'
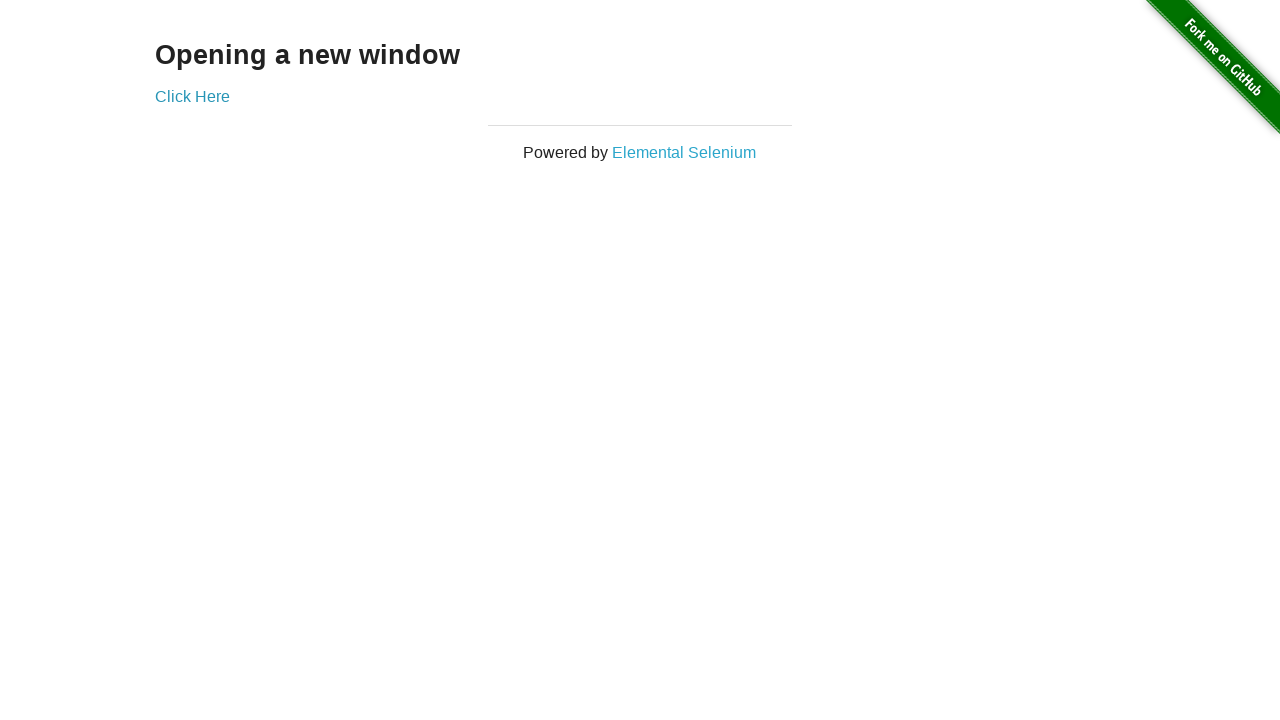

Switched back to original window
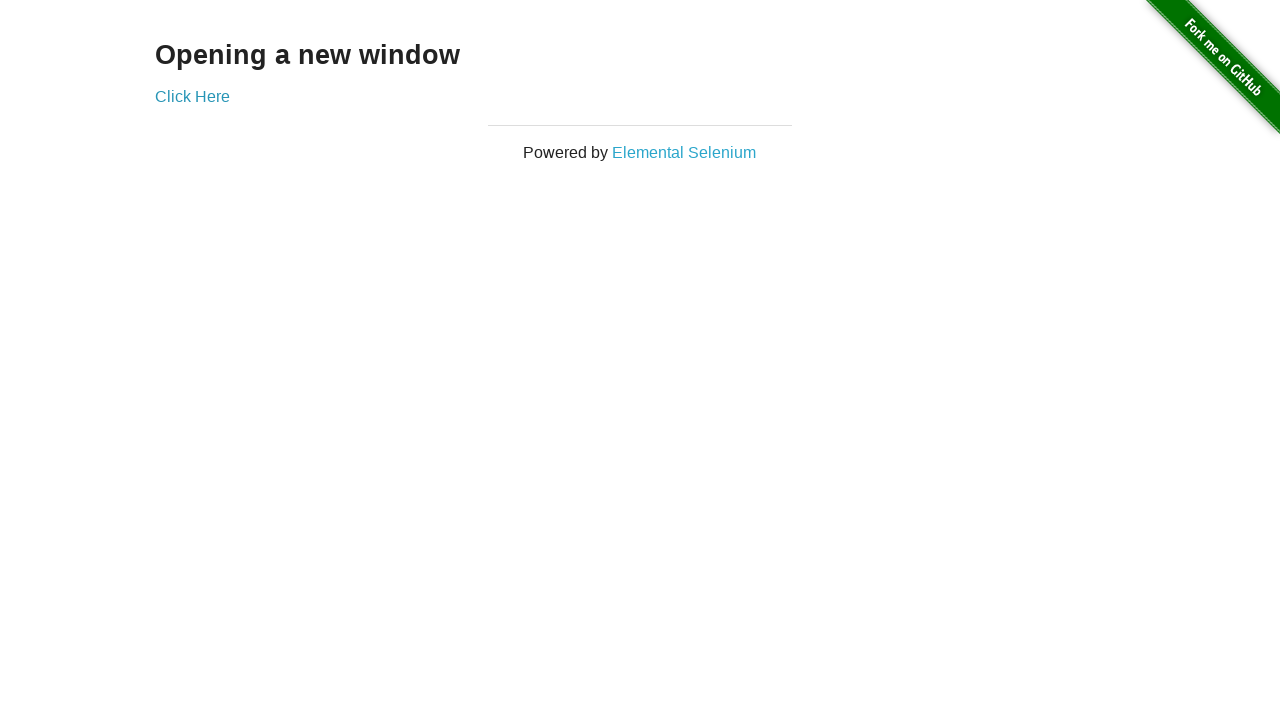

Verified original window title is still 'The Internet'
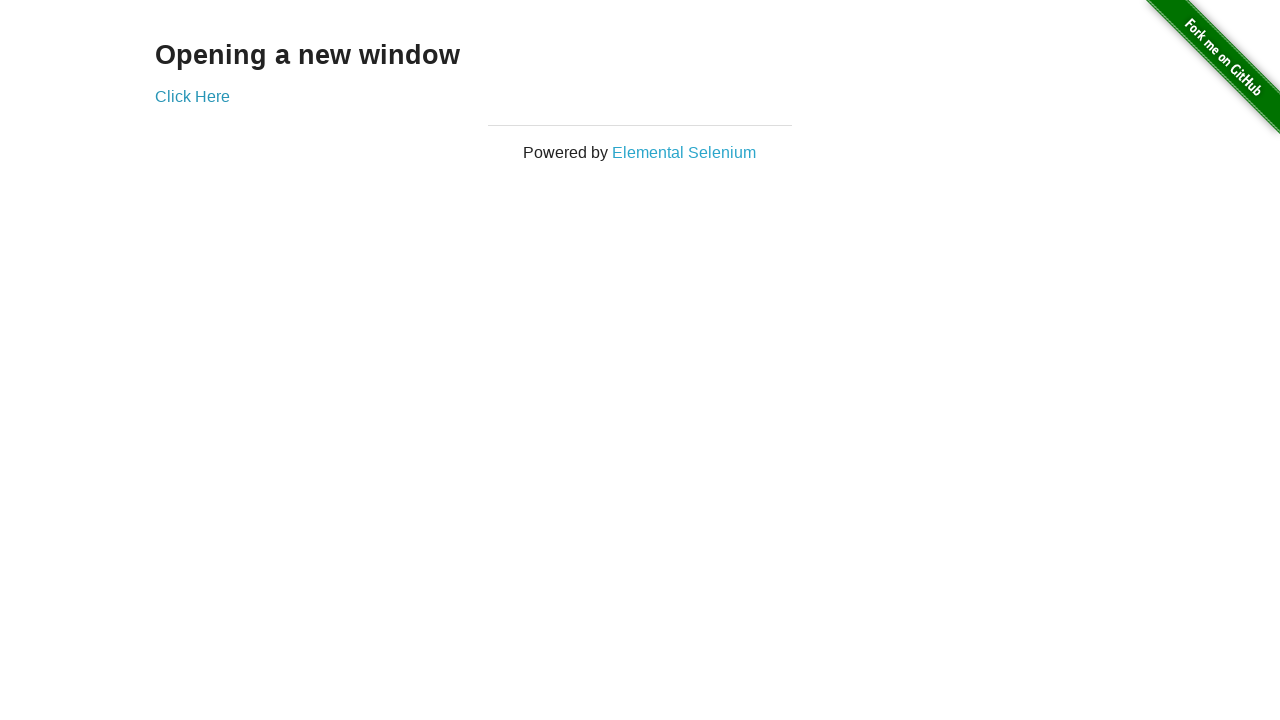

Switched to new window again
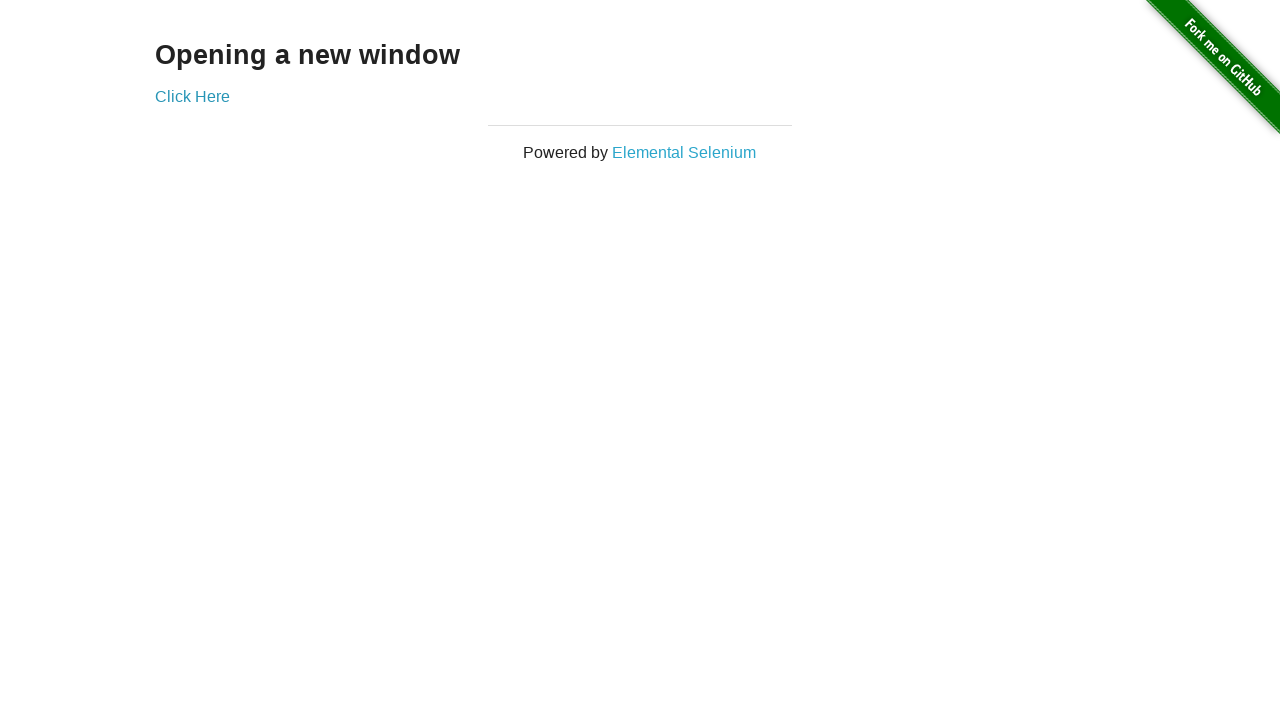

Switched back to original window
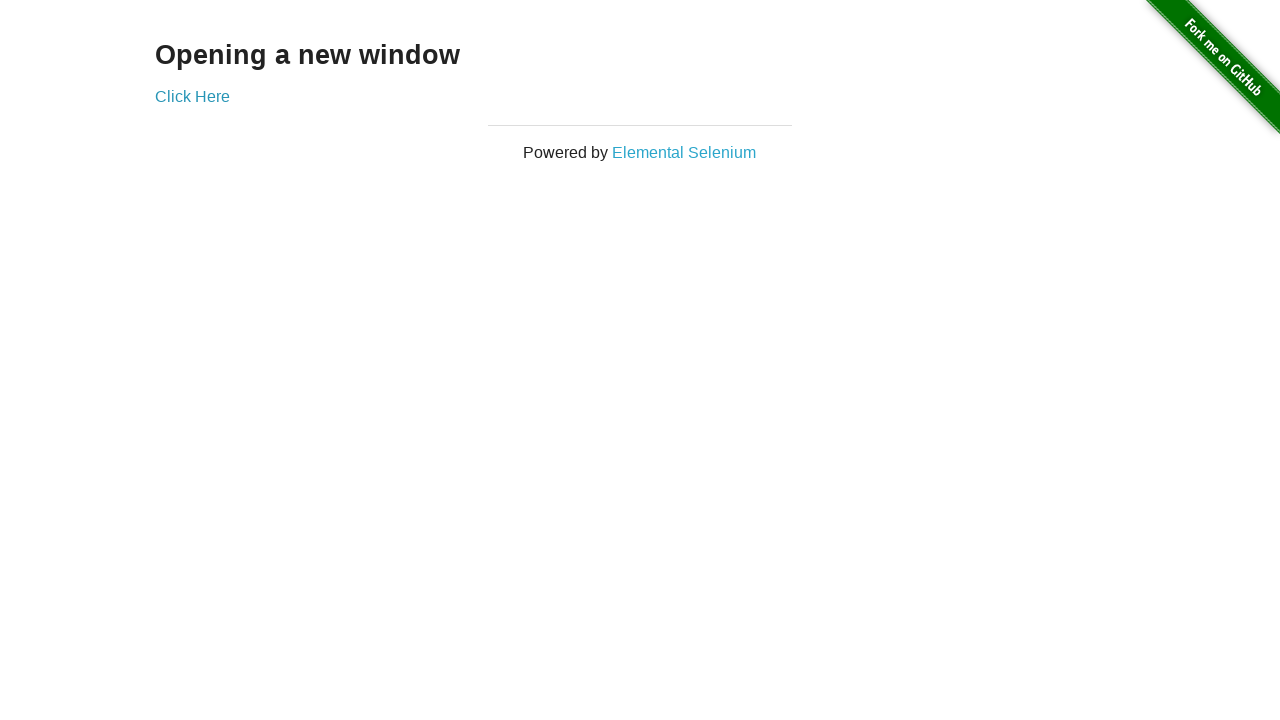

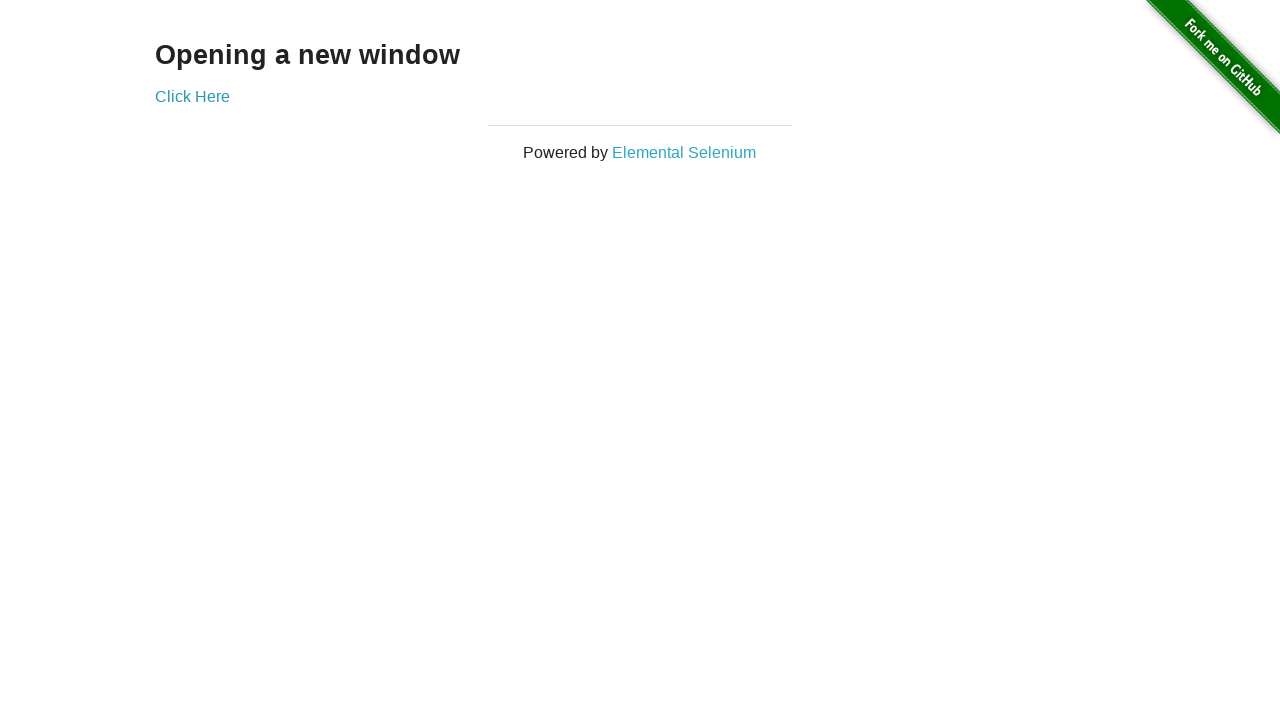